Tests static dropdown functionality by selecting options using three different methods: by index, by visible text, and by value from a currency dropdown.

Starting URL: https://rahulshettyacademy.com/dropdownsPractise/

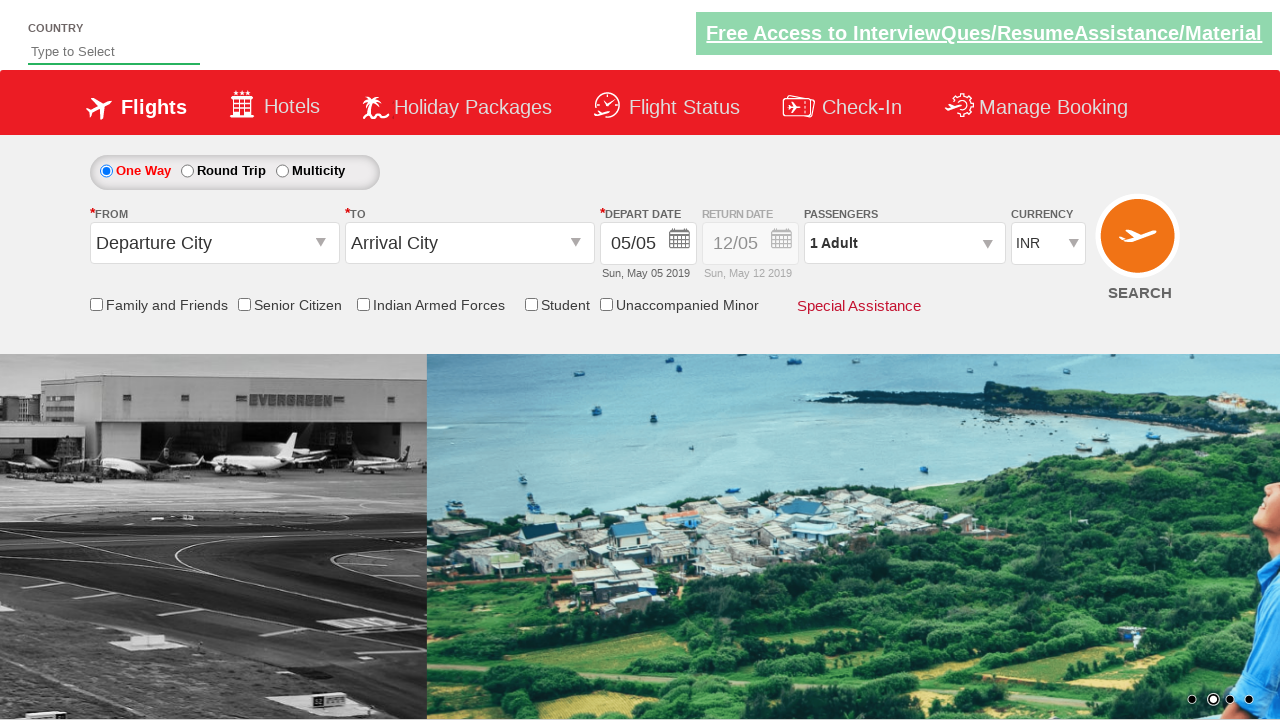

Navigated to dropdowns practice page
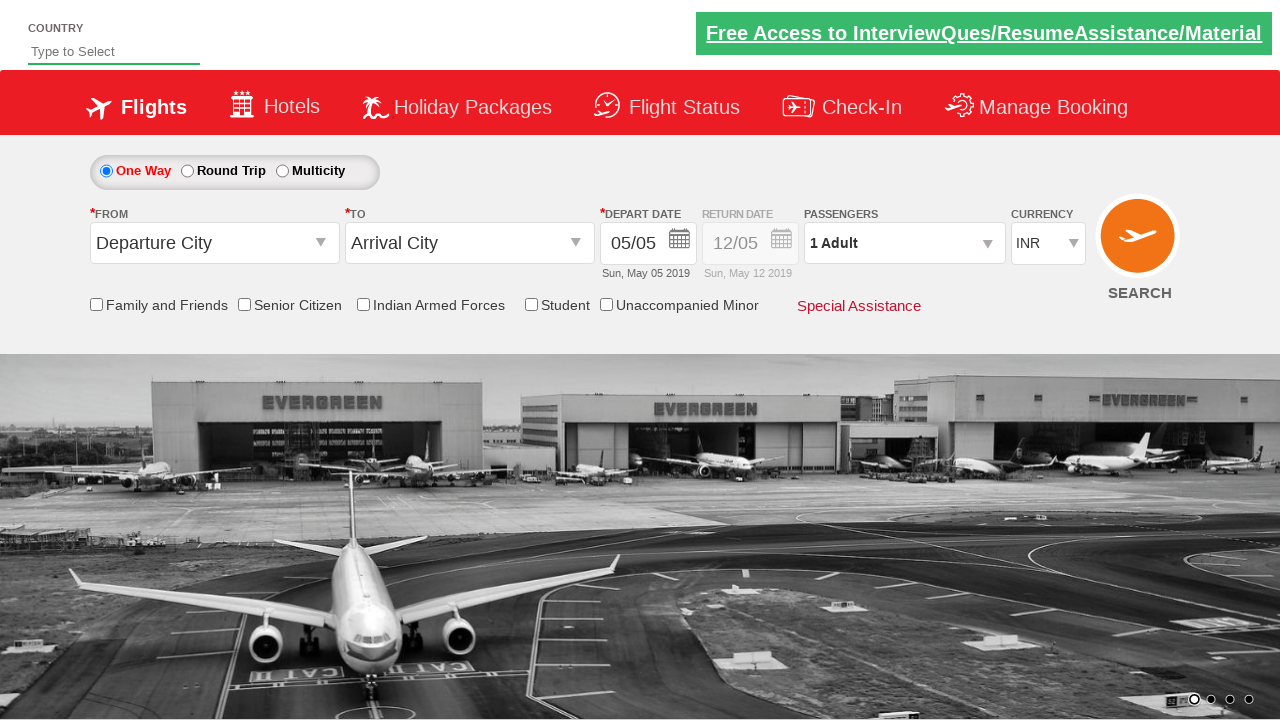

Currency dropdown selector became available
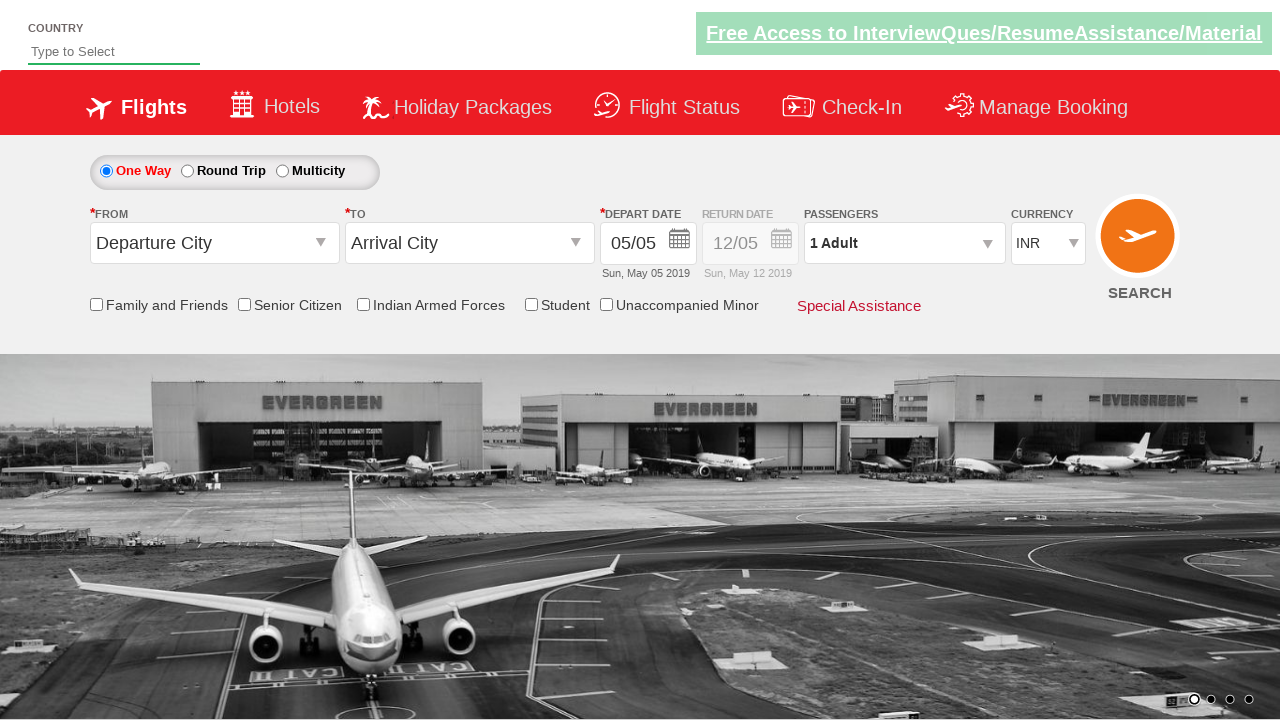

Selected currency dropdown option by index 3 on #ctl00_mainContent_DropDownListCurrency
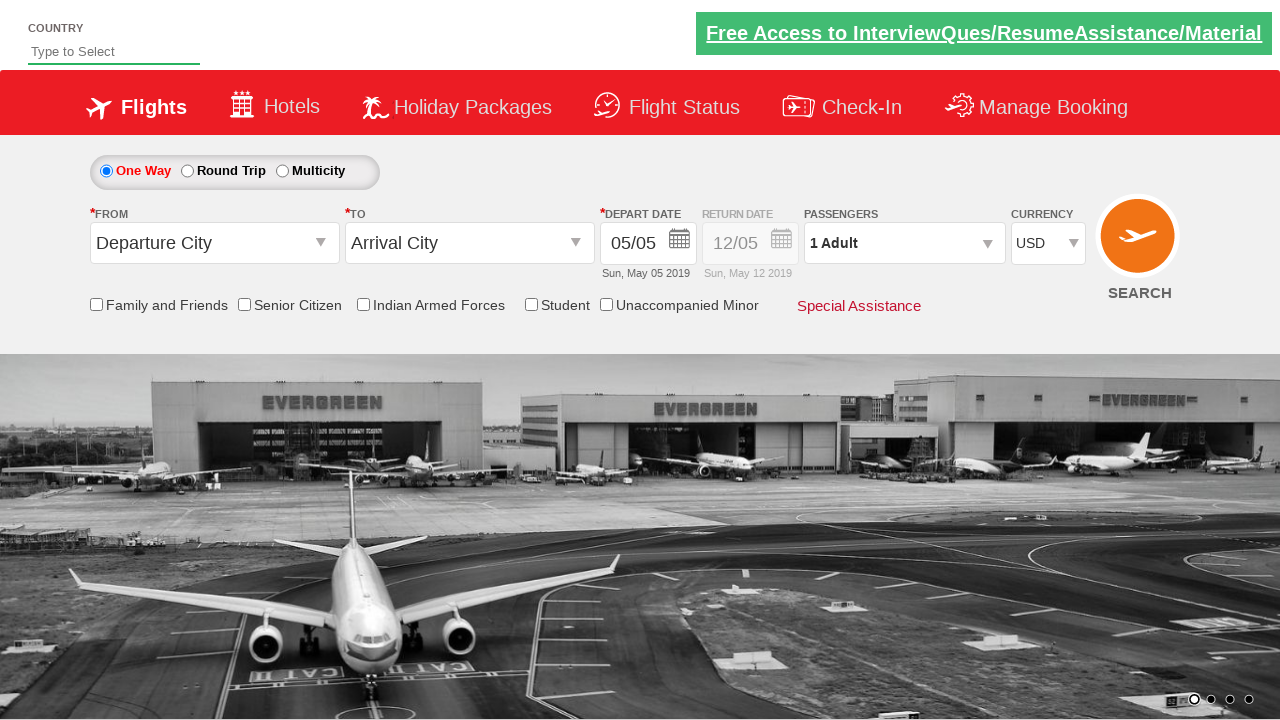

Selected currency dropdown option by visible text 'AED' on #ctl00_mainContent_DropDownListCurrency
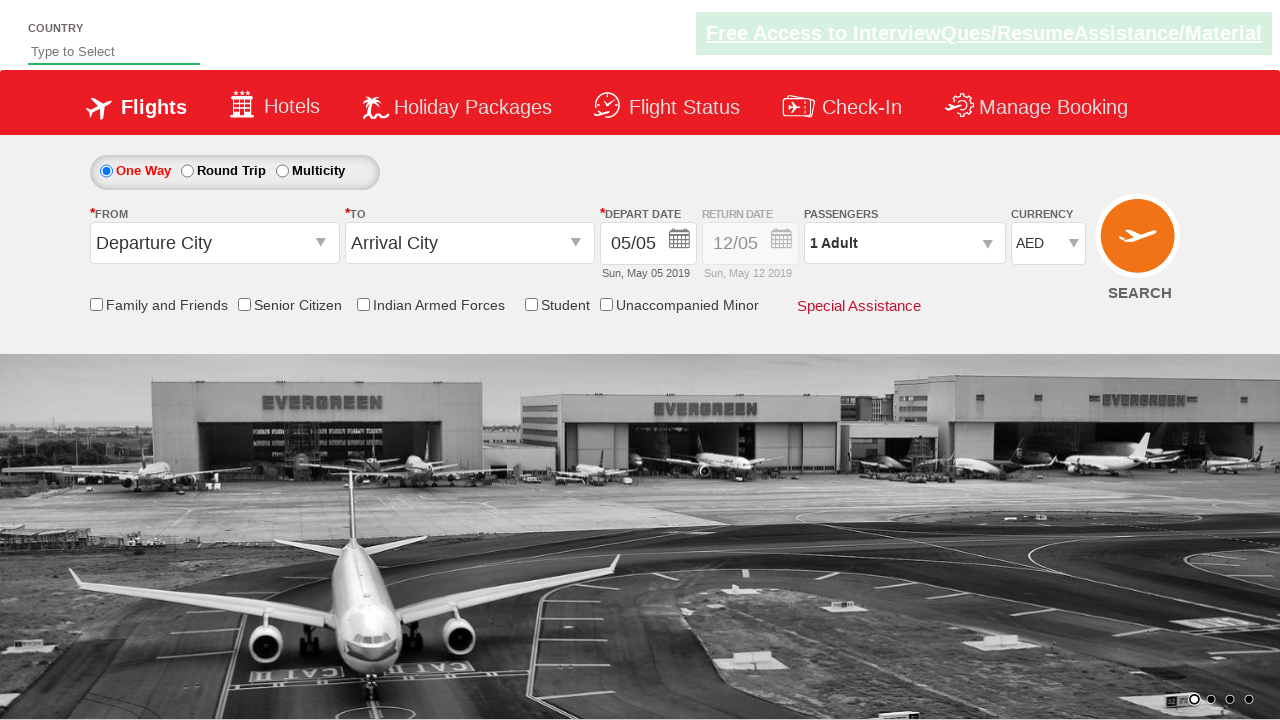

Selected currency dropdown option by value 'INR' on #ctl00_mainContent_DropDownListCurrency
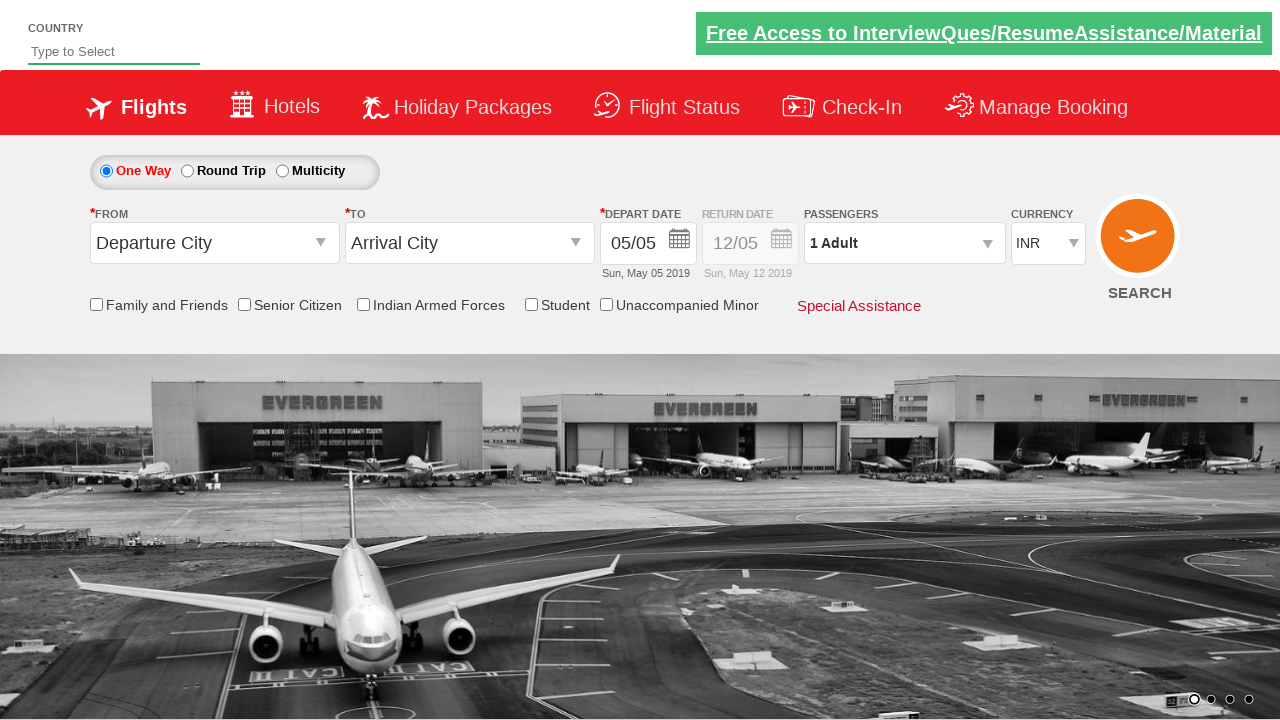

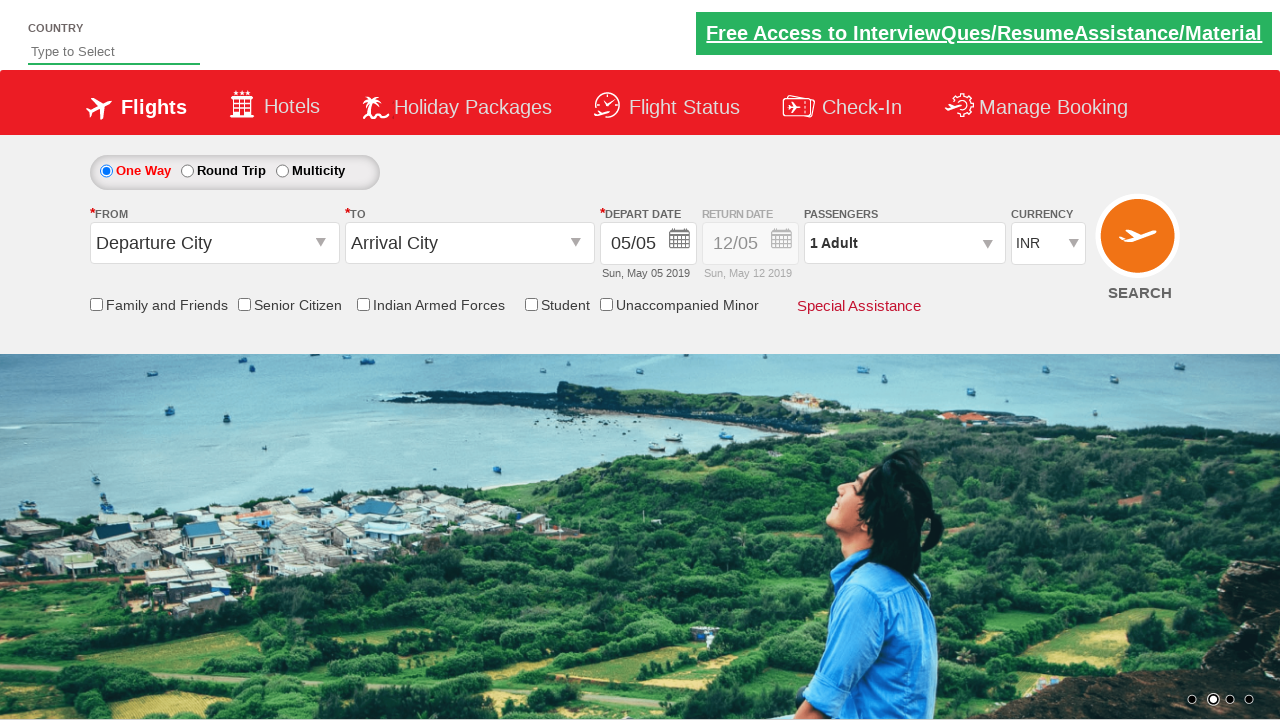